Tests keyboard key press functionality by sending the space key to an element and verifying the displayed result text shows the correct key was pressed

Starting URL: http://the-internet.herokuapp.com/key_presses

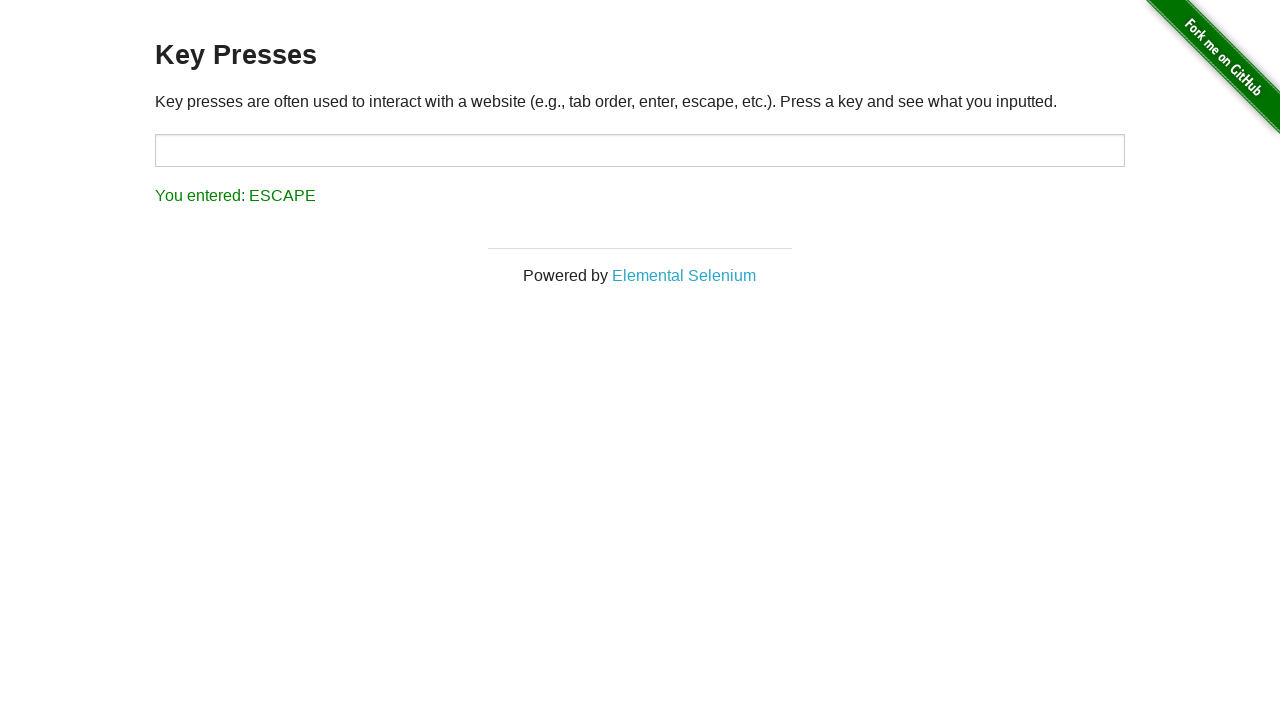

Pressed Space key on target element on #target
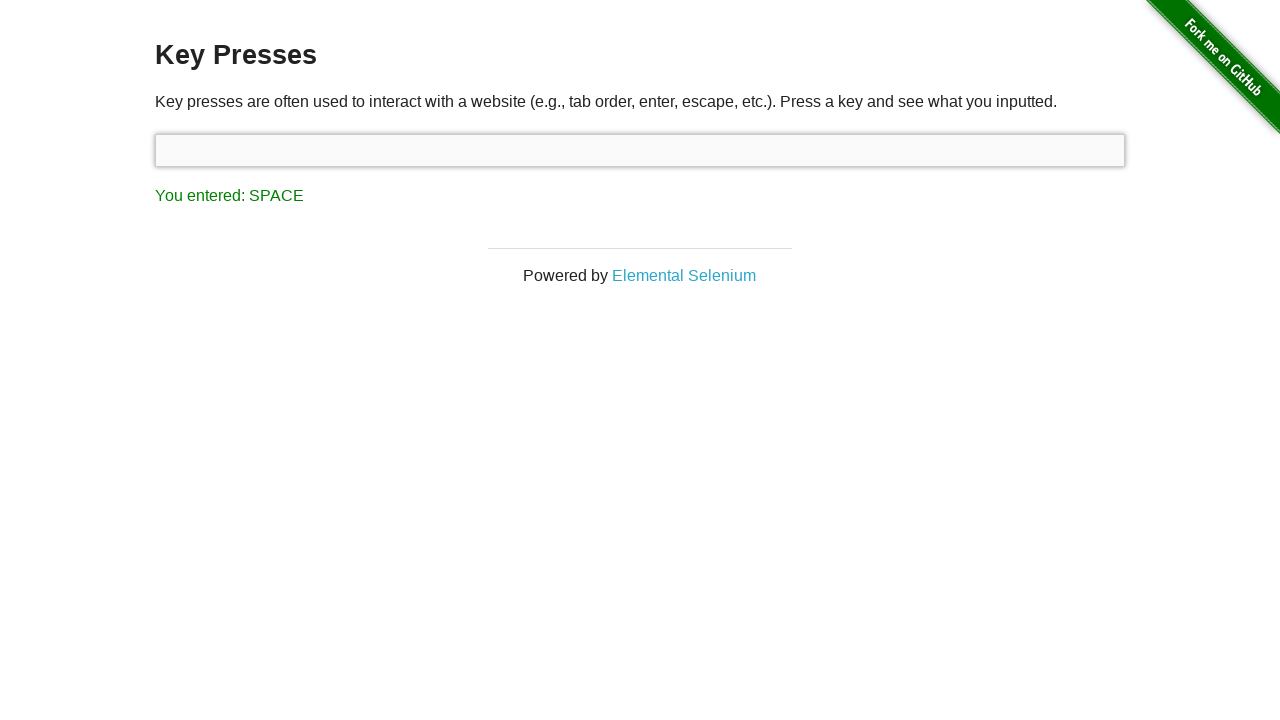

Result element loaded
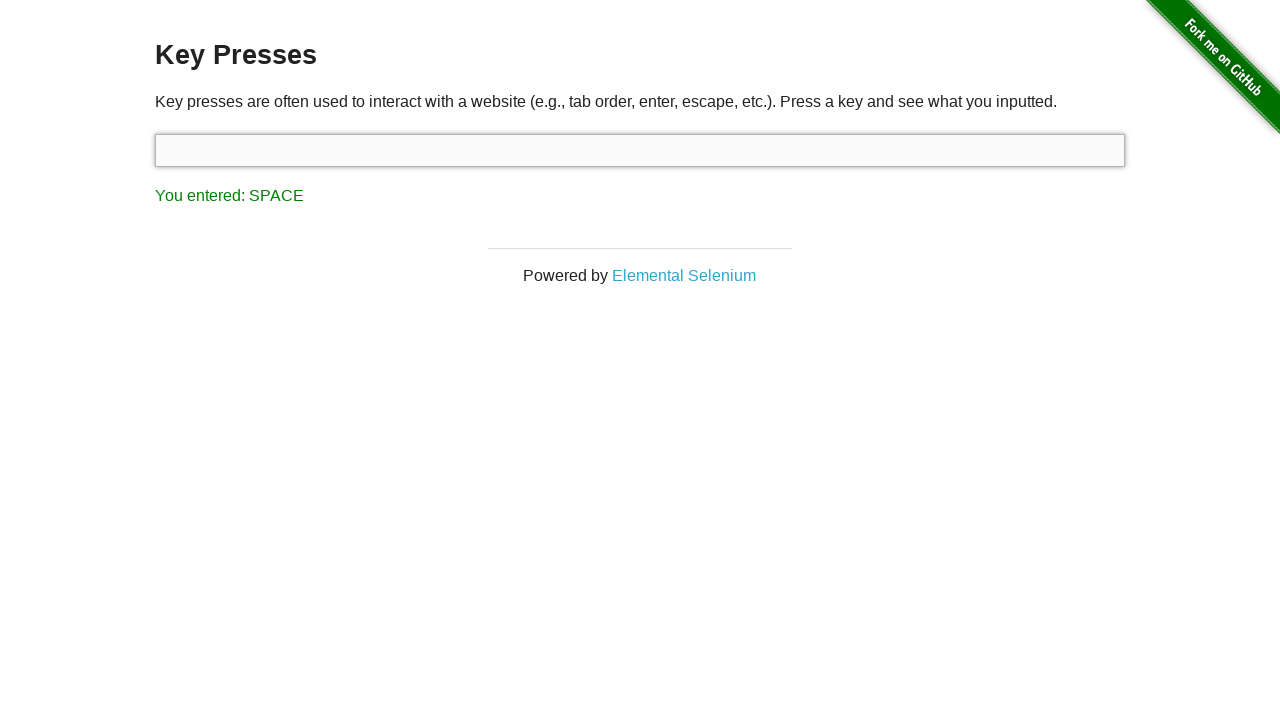

Retrieved result text: 'You entered: SPACE'
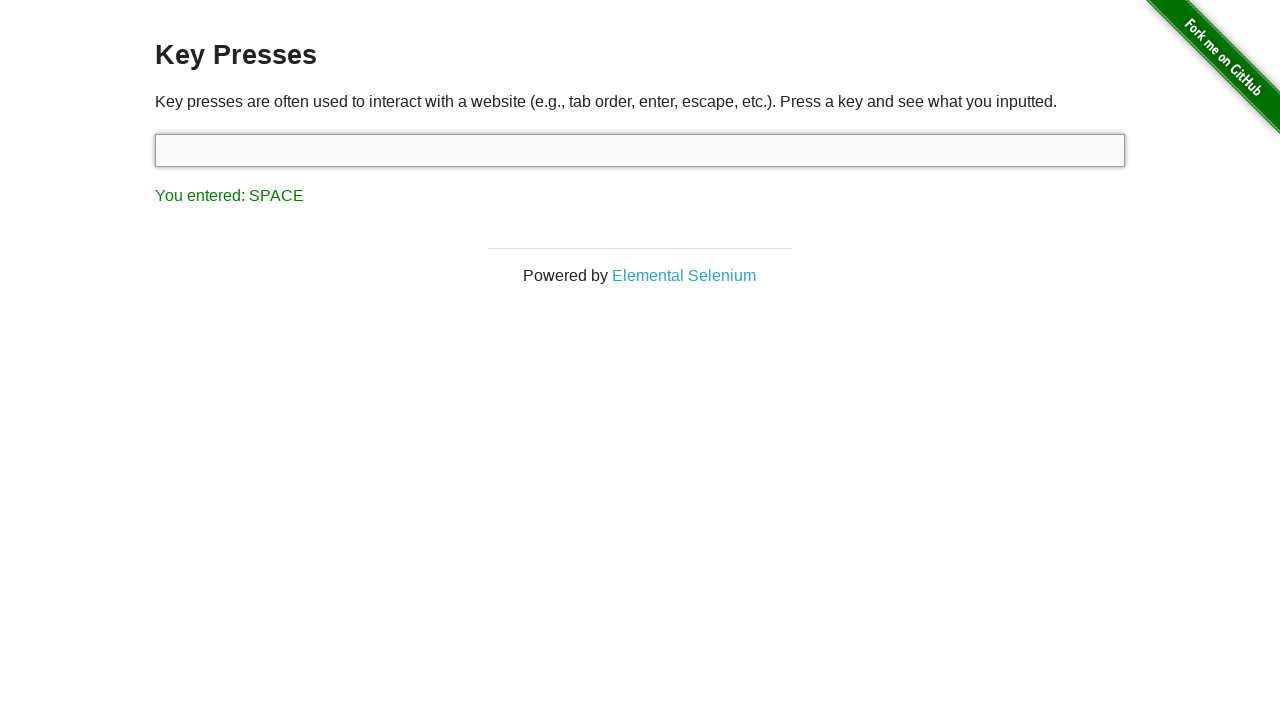

Verified result text shows SPACE key was pressed
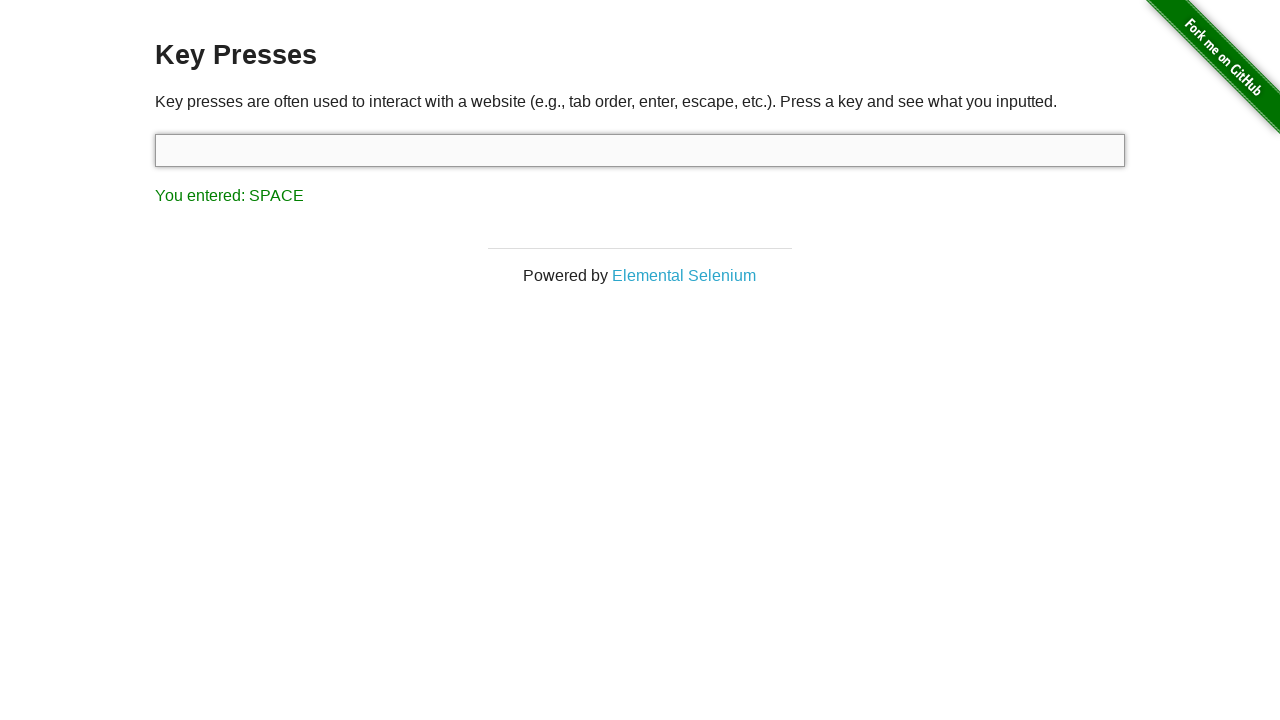

Pressed Tab key
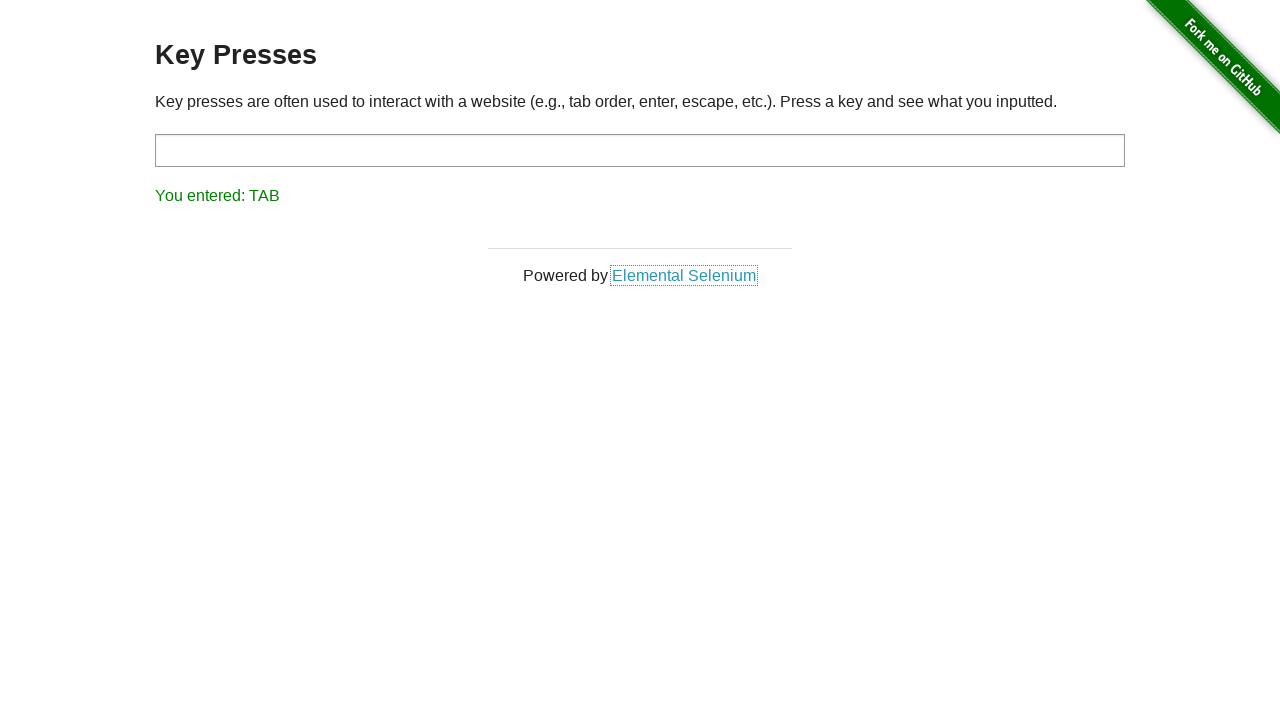

Retrieved result text: 'You entered: TAB'
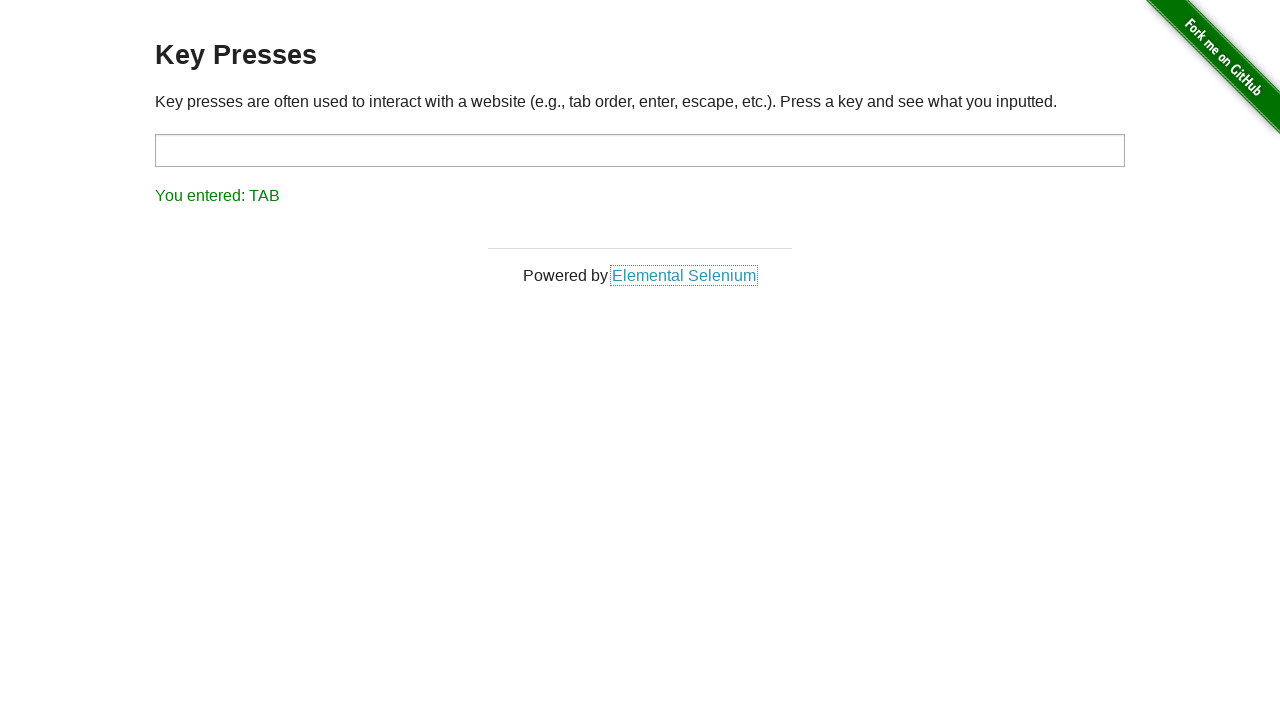

Verified result text shows TAB key was pressed
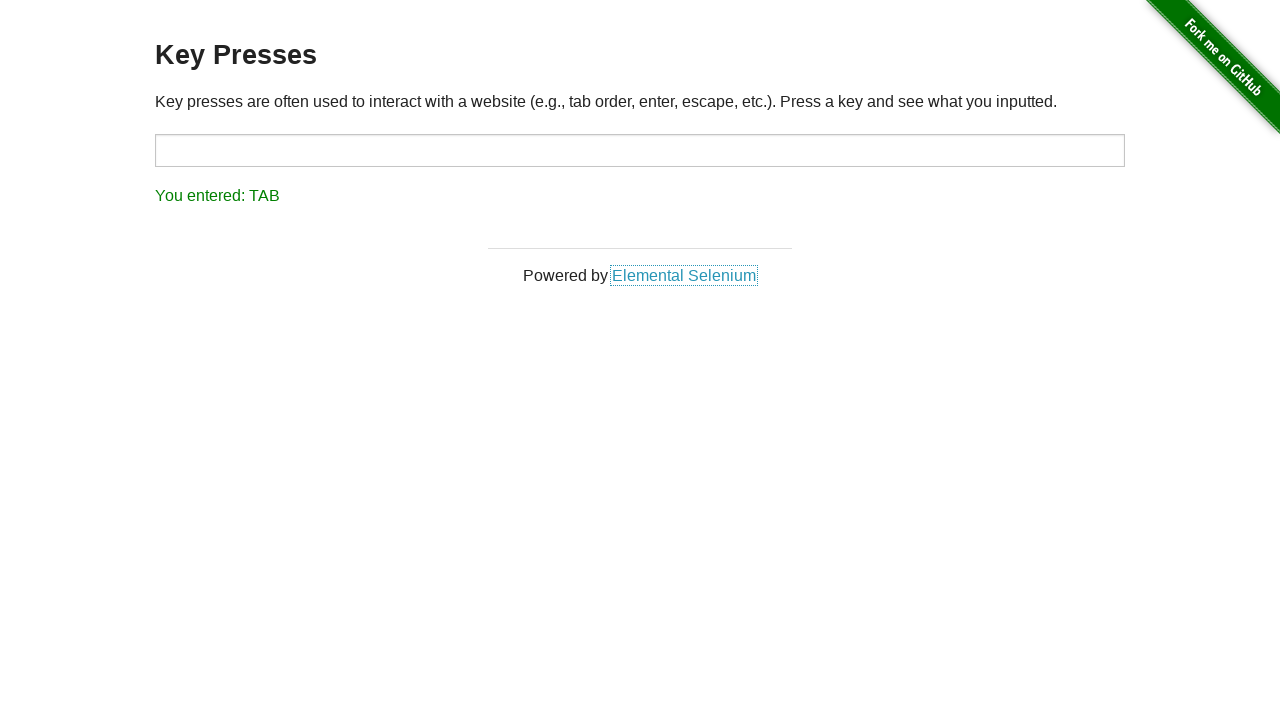

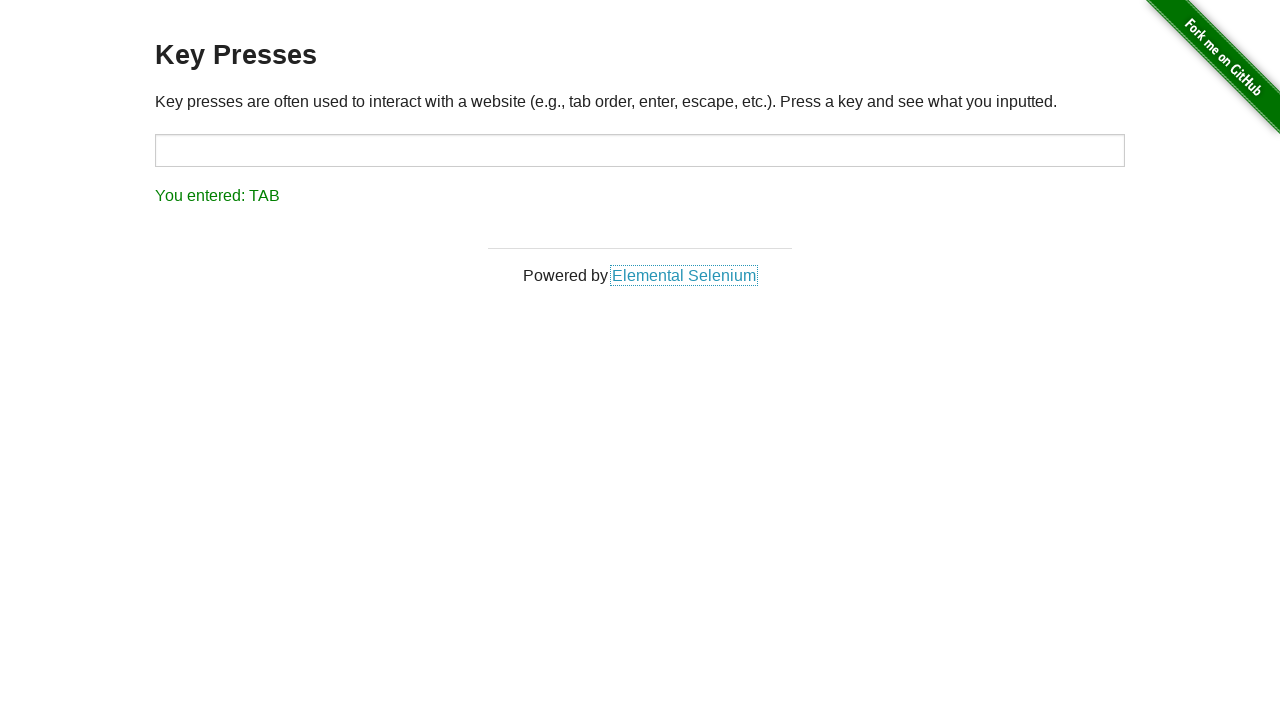